Verifies the Playwright homepage loads correctly by checking the title contains "Playwright", then clicks on the documentation link and verifies navigation to the Installation page.

Starting URL: https://playwright.dev

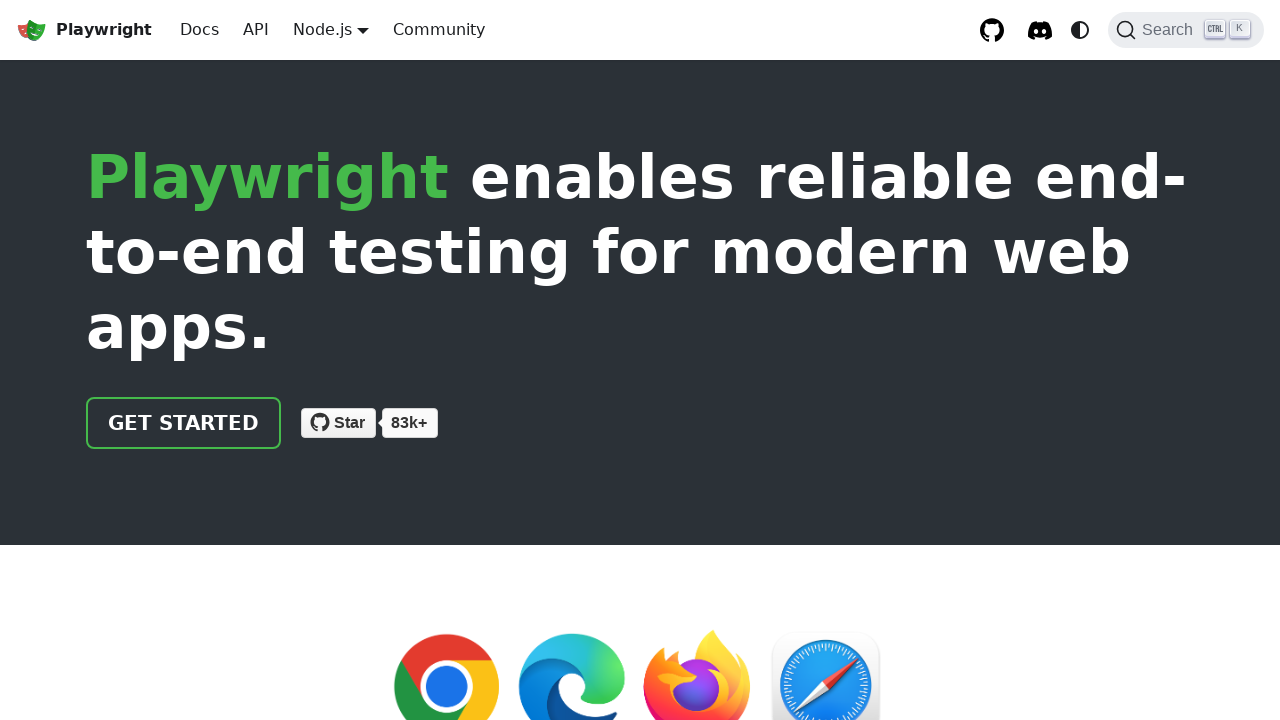

Verified page title contains 'Playwright'
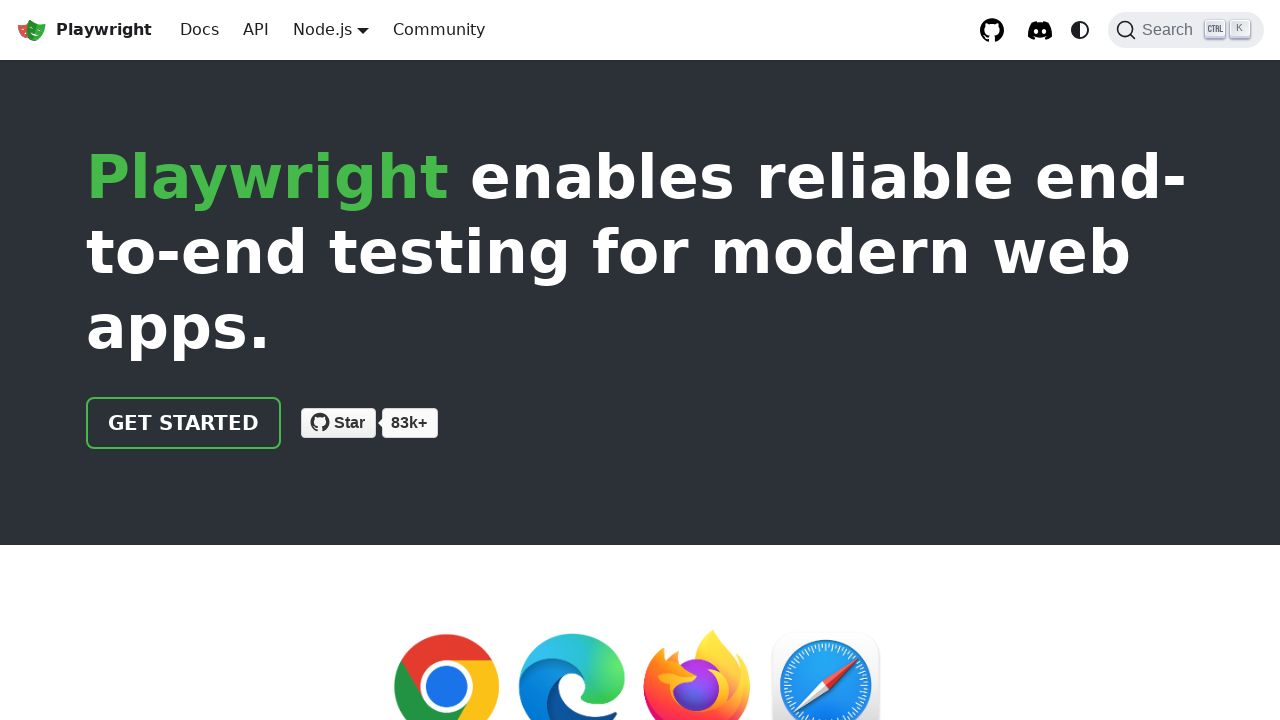

Clicked documentation/installation link in header at (184, 423) on xpath=//html/body/div/div[2]/header/div/div/a
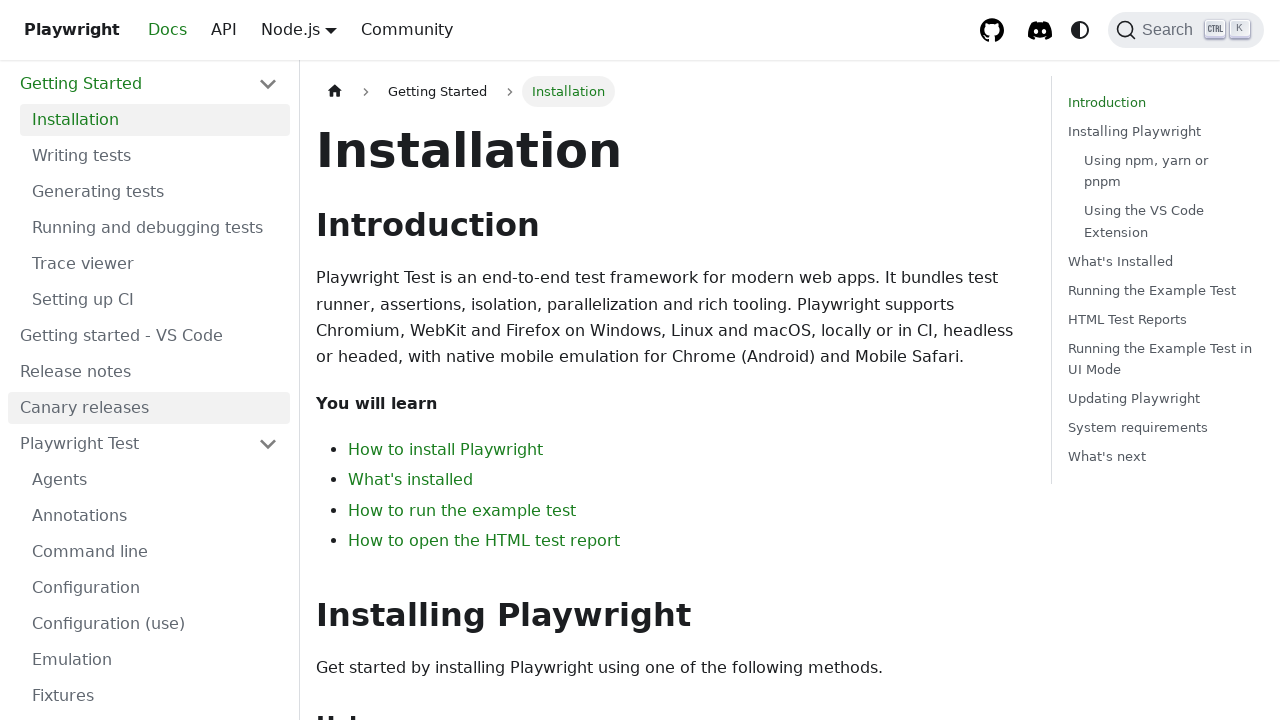

Verified navigation to Installation page with correct title
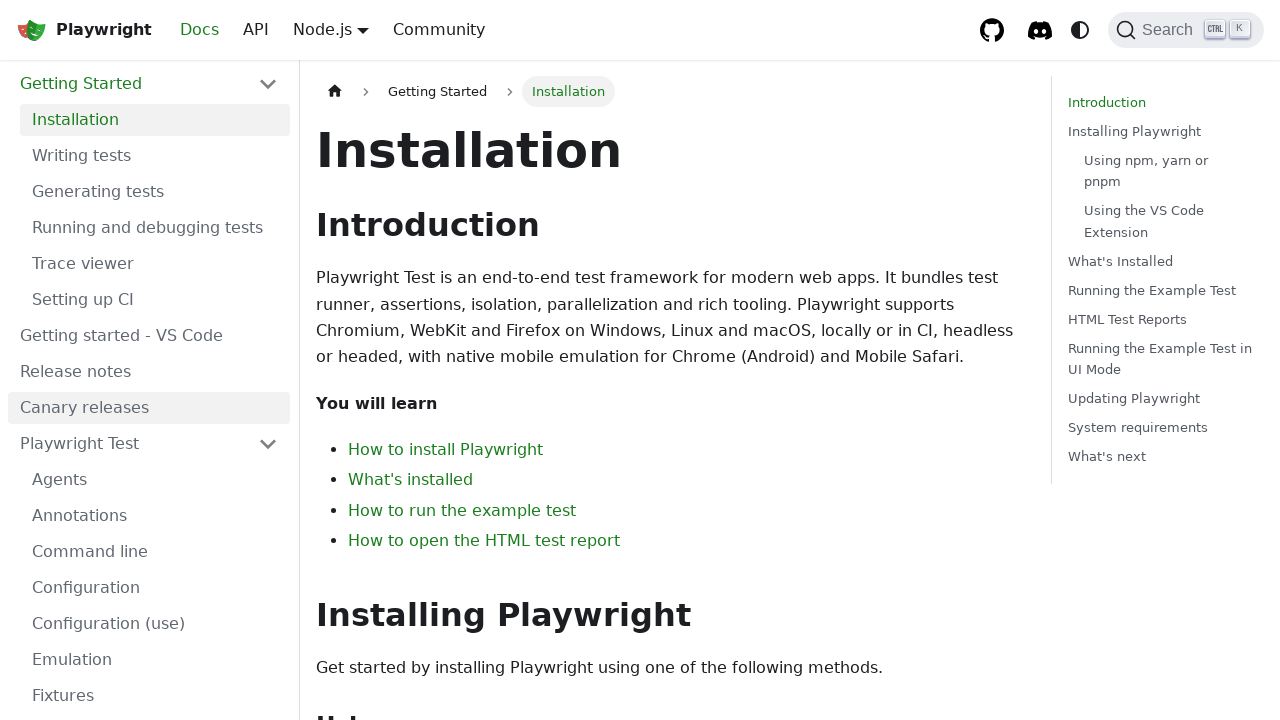

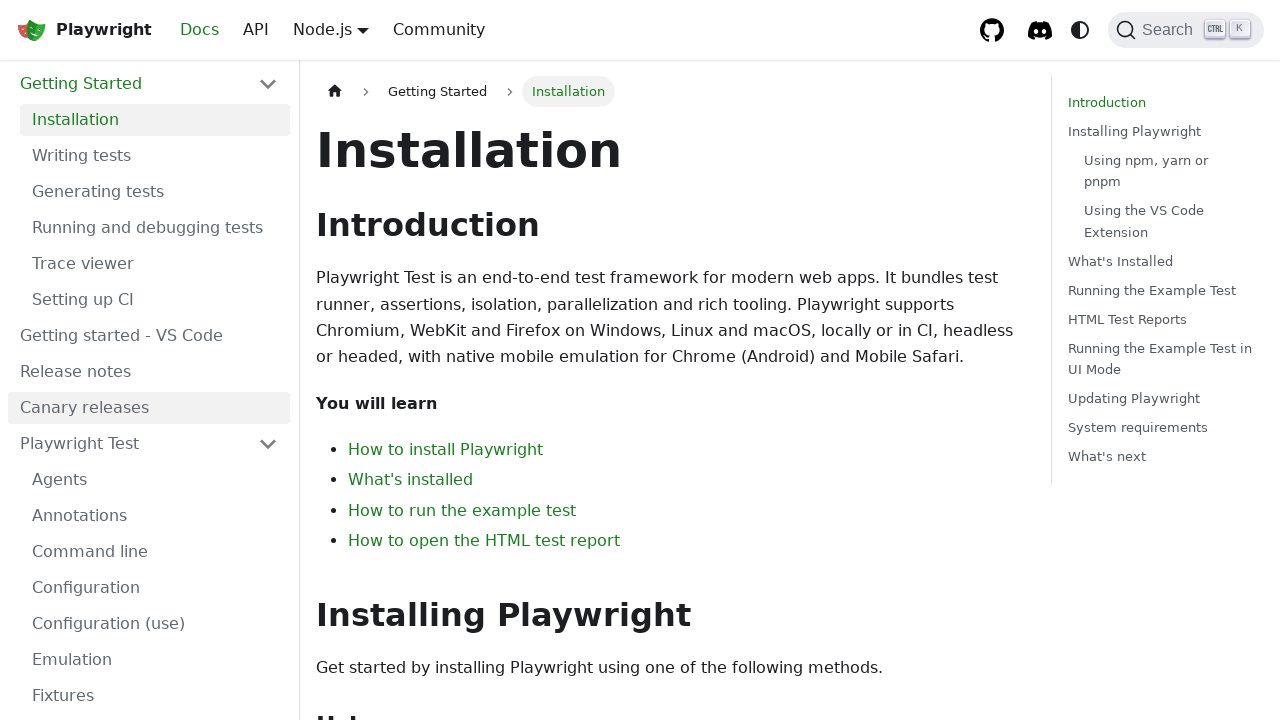